Tests JavaScript alert handling by triggering different types of alerts (simple alert, confirm dialog, and prompt) and interacting with them

Starting URL: https://the-internet.herokuapp.com/javascript_alerts

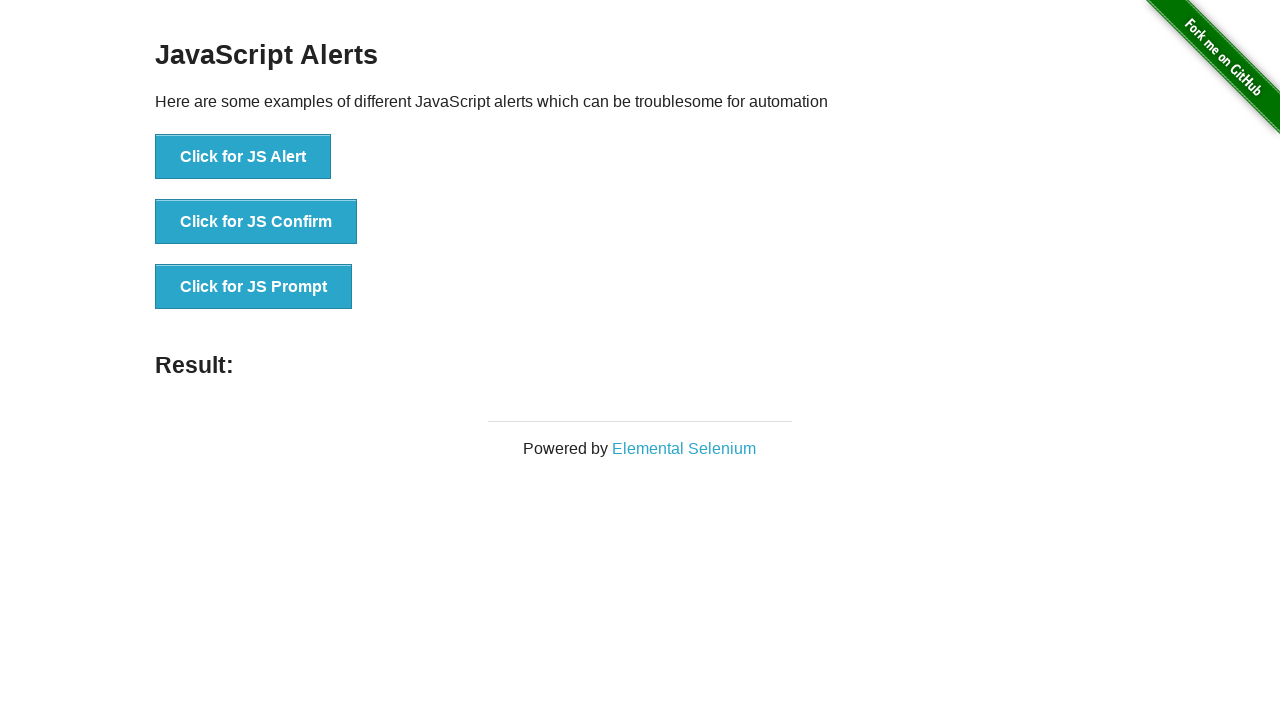

Clicked button to trigger simple alert at (243, 157) on xpath=/html/body/div[2]/div/div/ul/li[1]/button
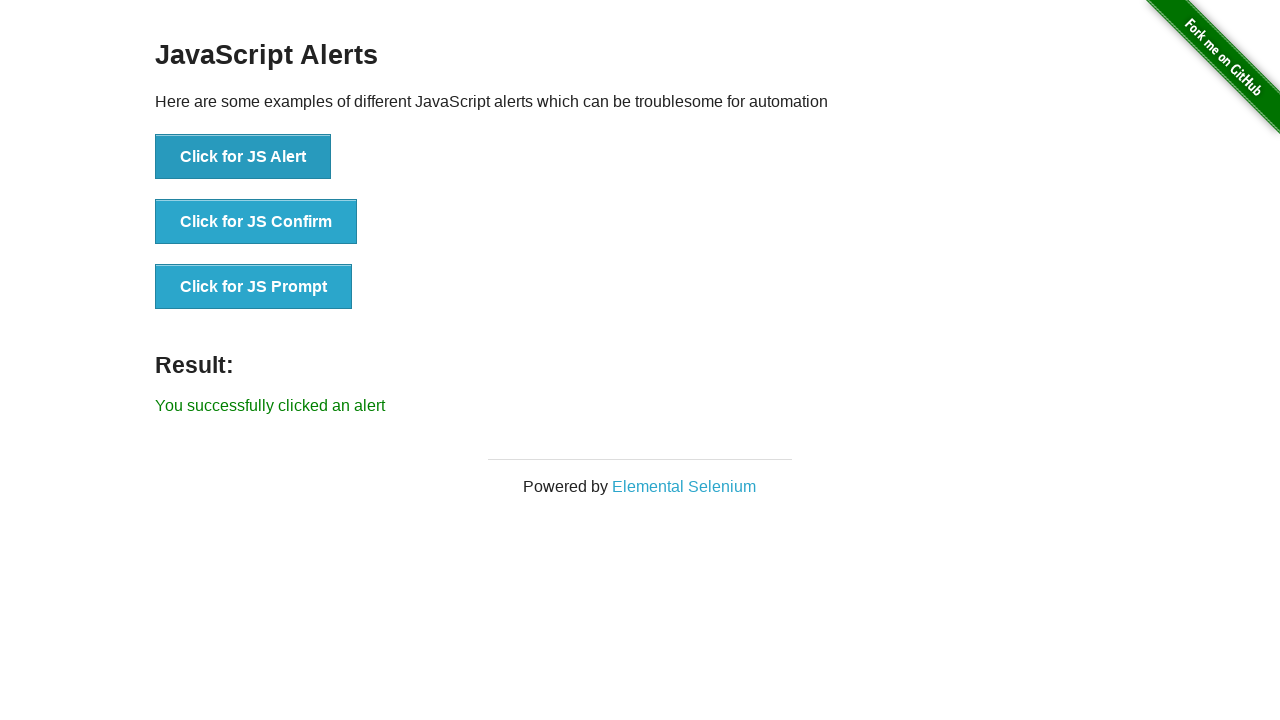

Set up dialog handler to accept simple alert
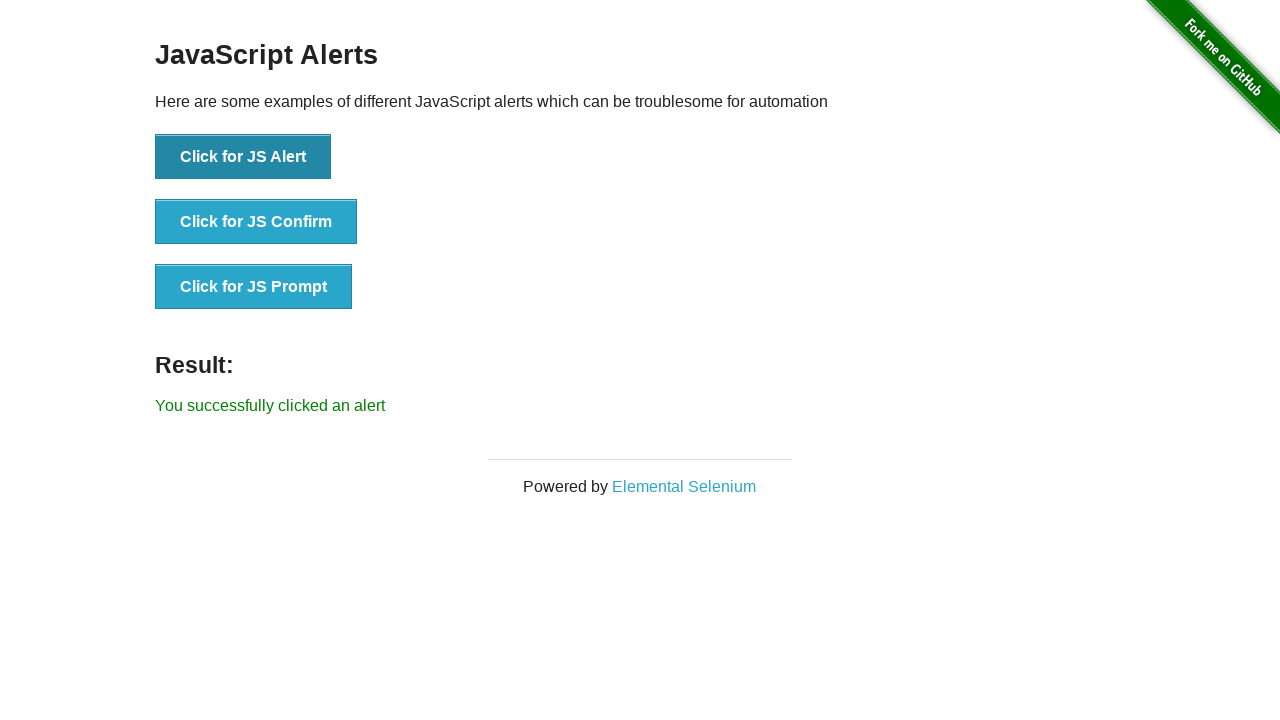

Clicked button to trigger confirm dialog at (256, 222) on xpath=/html/body/div[2]/div/div/ul/li[2]/button
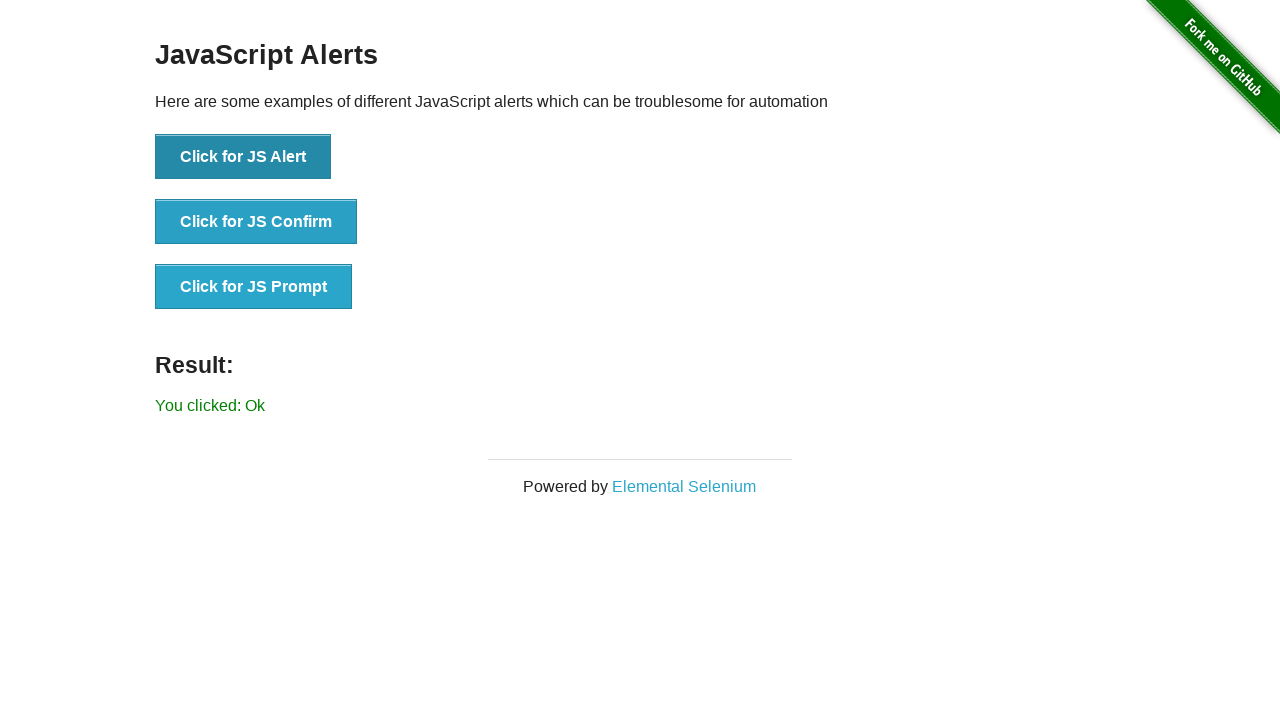

Set up dialog handler to dismiss confirm dialog
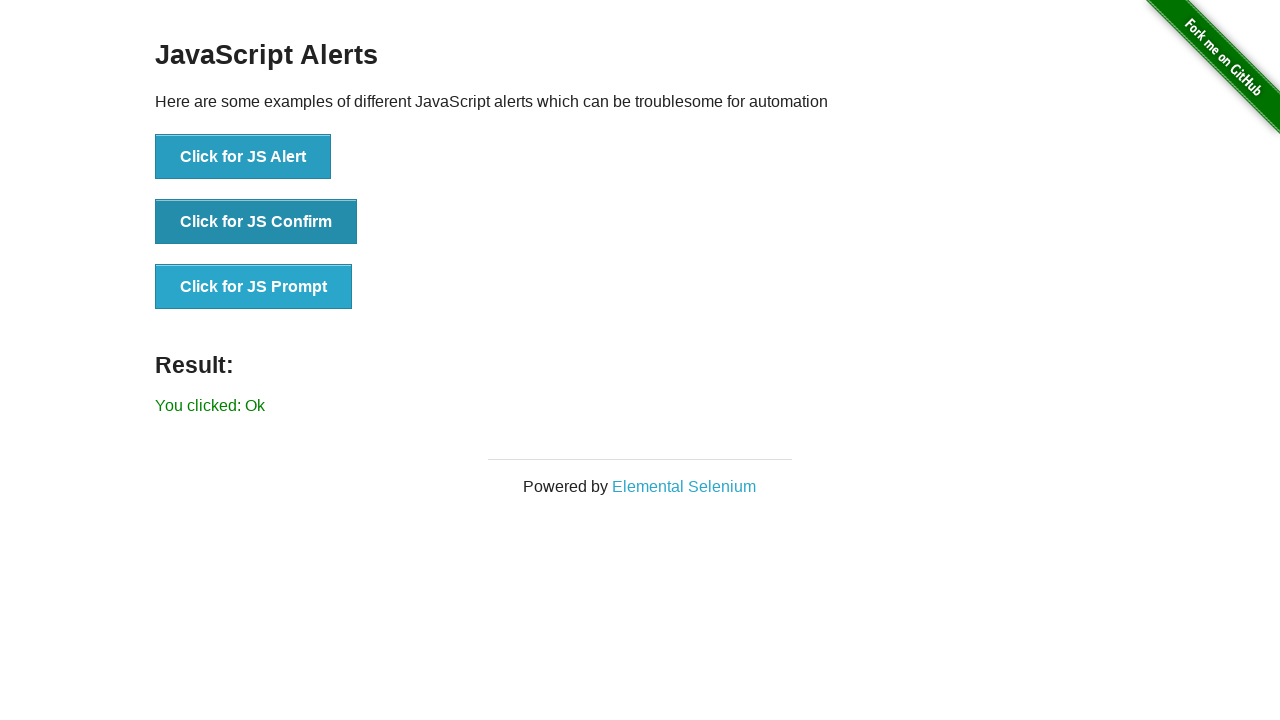

Clicked button to trigger prompt dialog at (254, 287) on xpath=/html/body/div[2]/div/div/ul/li[3]/button
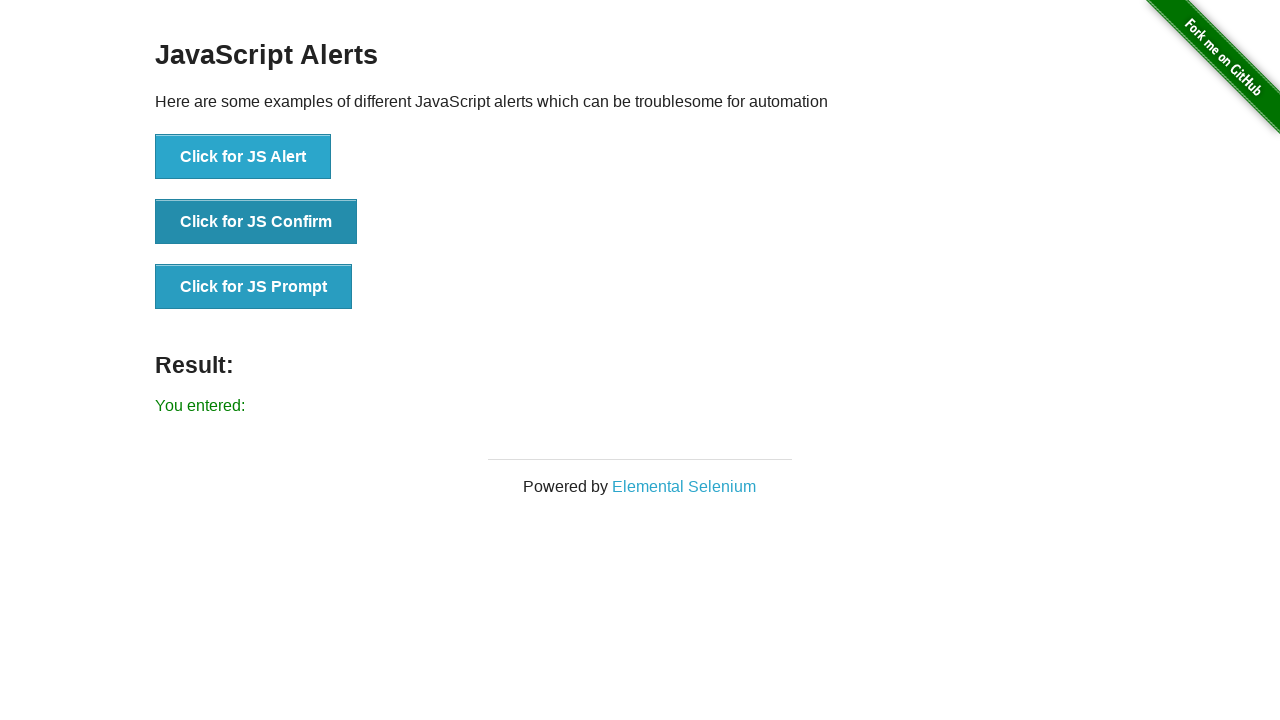

Set up dialog handler to accept prompt dialog with 'Test' input
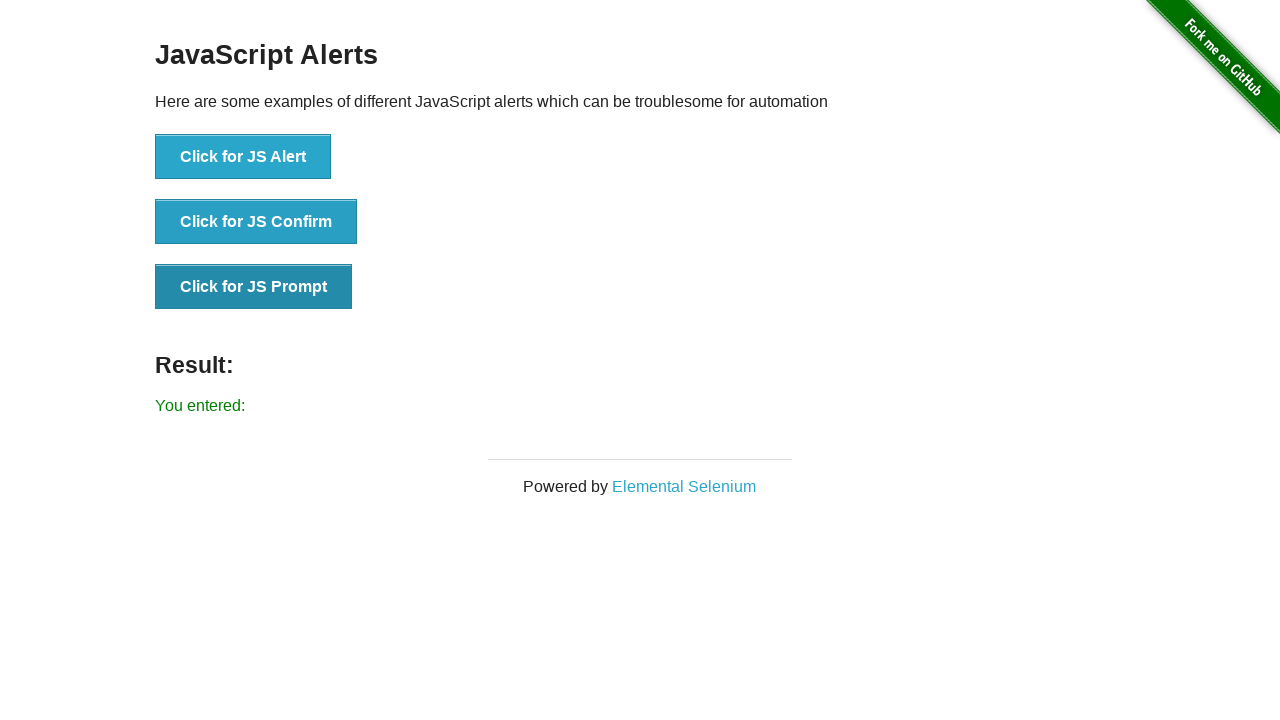

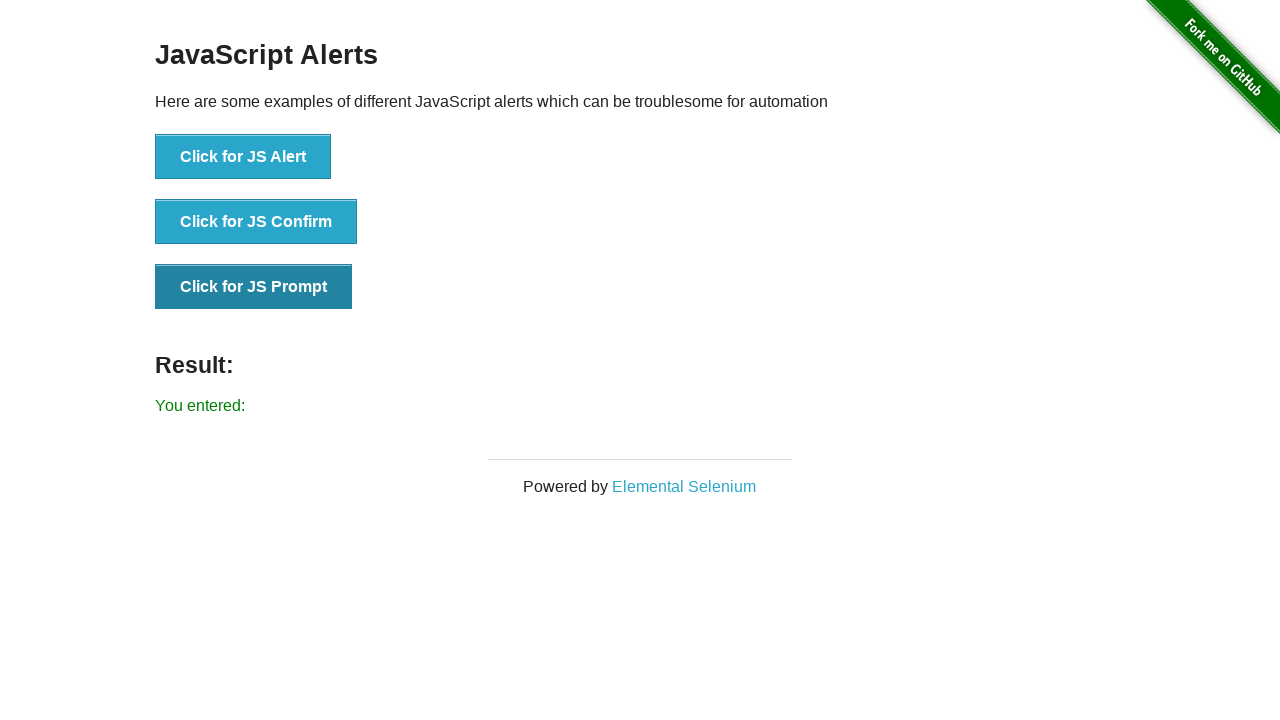